Tests various dropdown selection methods including select by index, visible text, and value on a demo form

Starting URL: https://demoqa.com/select-menu

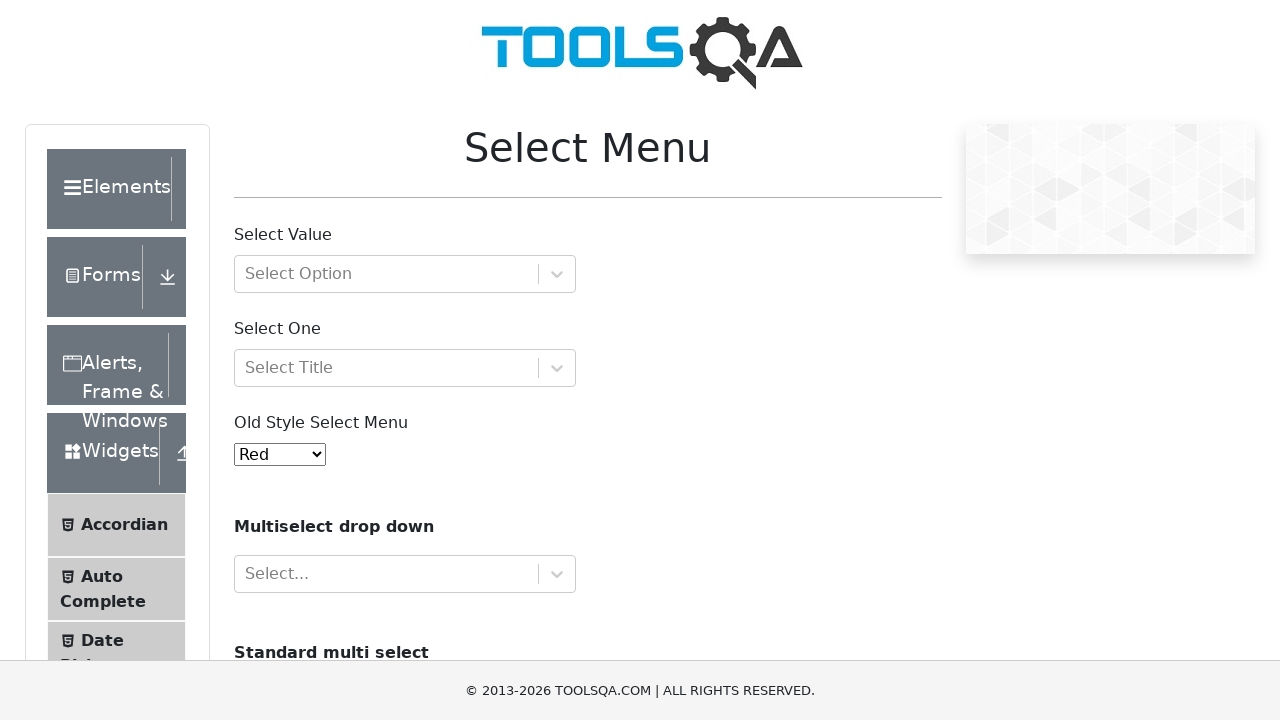

Selected 'Blue' from dropdown by index 1 on #oldSelectMenu
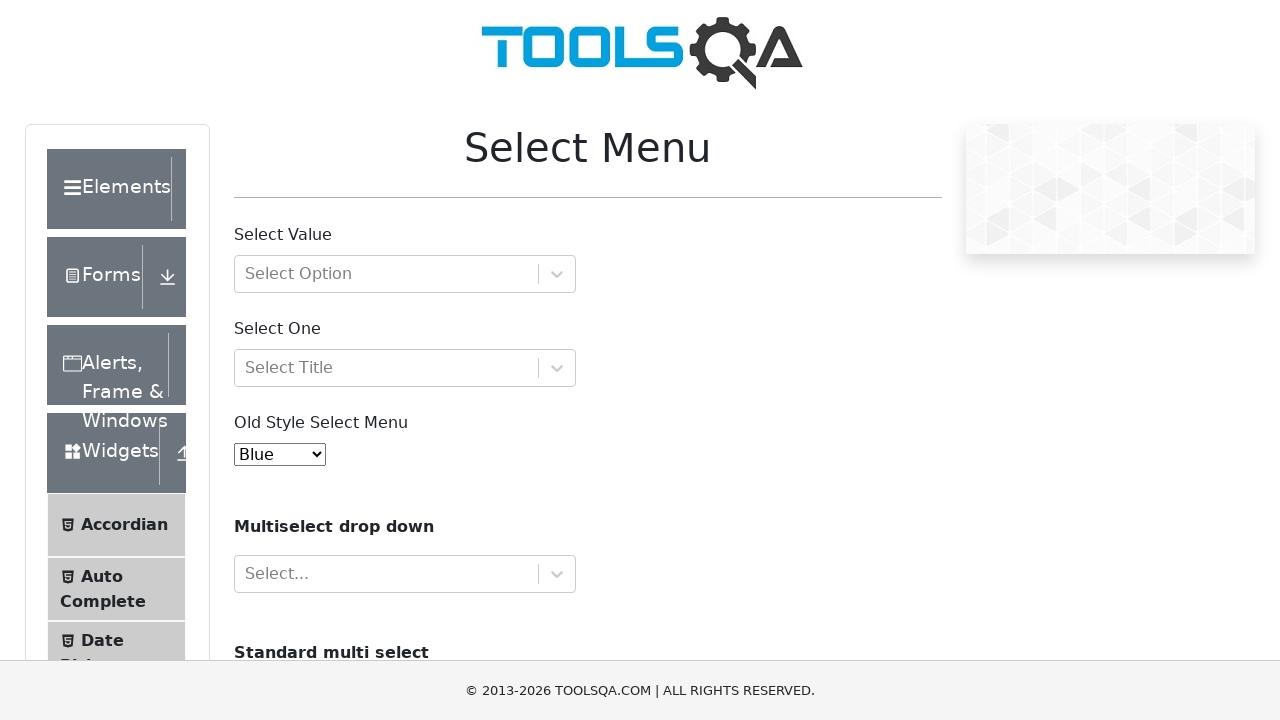

Waited 1000ms for selection to register
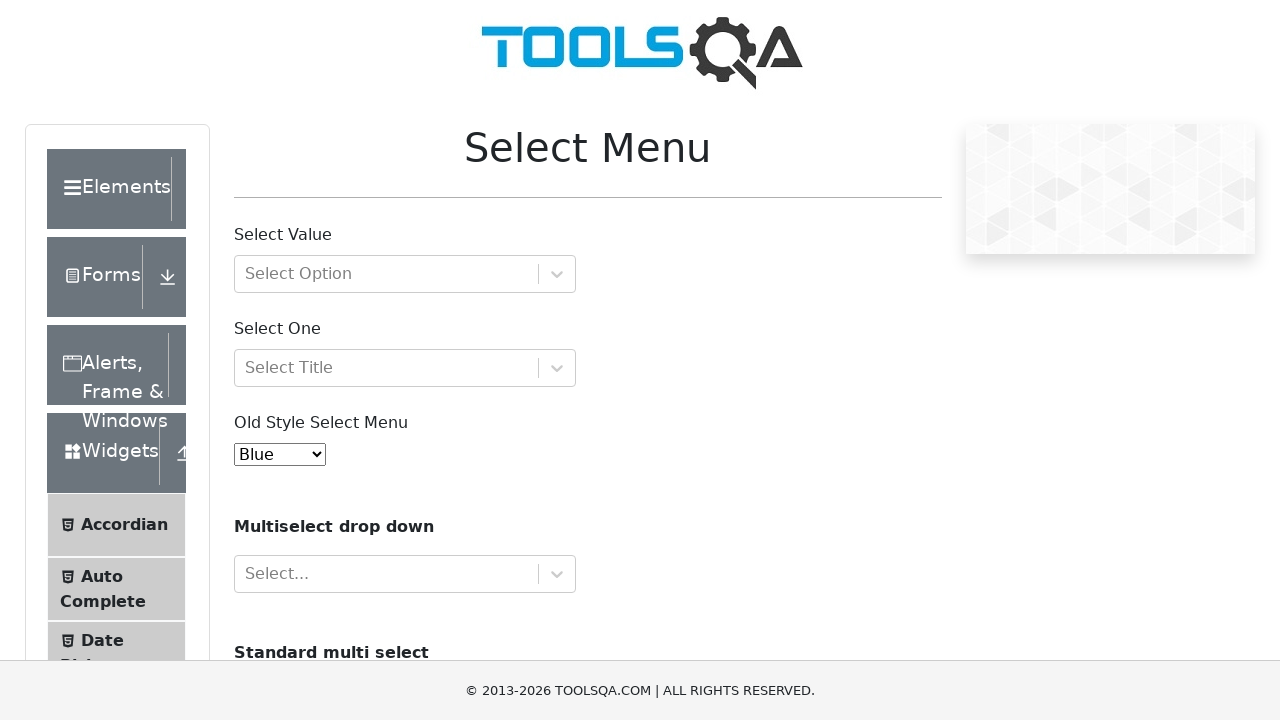

Selected 'Green' from dropdown by visible text on #oldSelectMenu
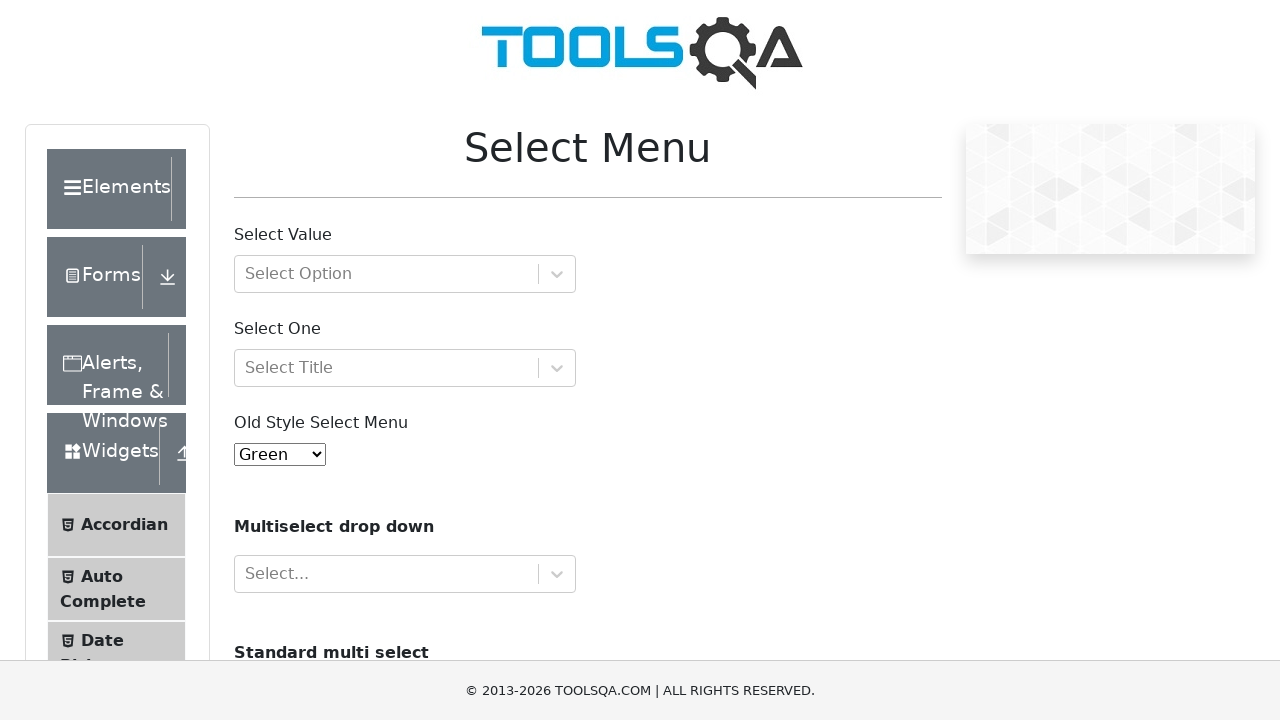

Waited 1000ms for selection to register
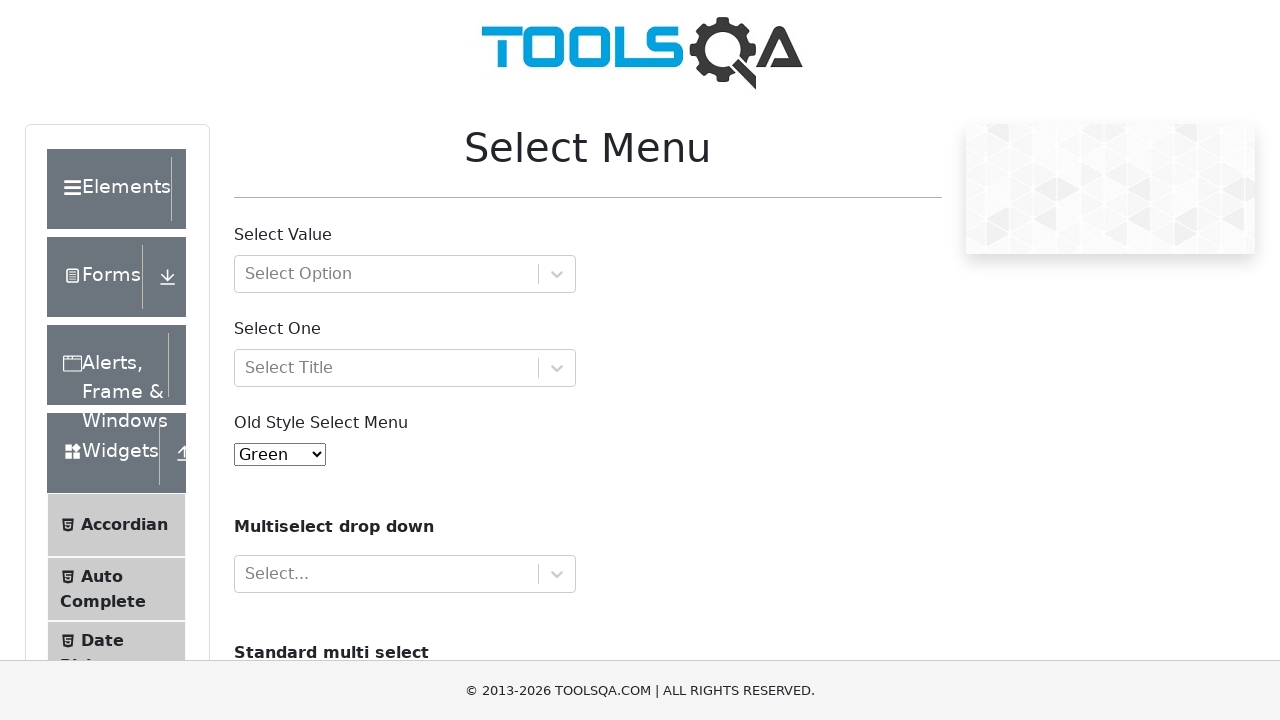

Selected 'Purple' from dropdown by value '7' on #oldSelectMenu
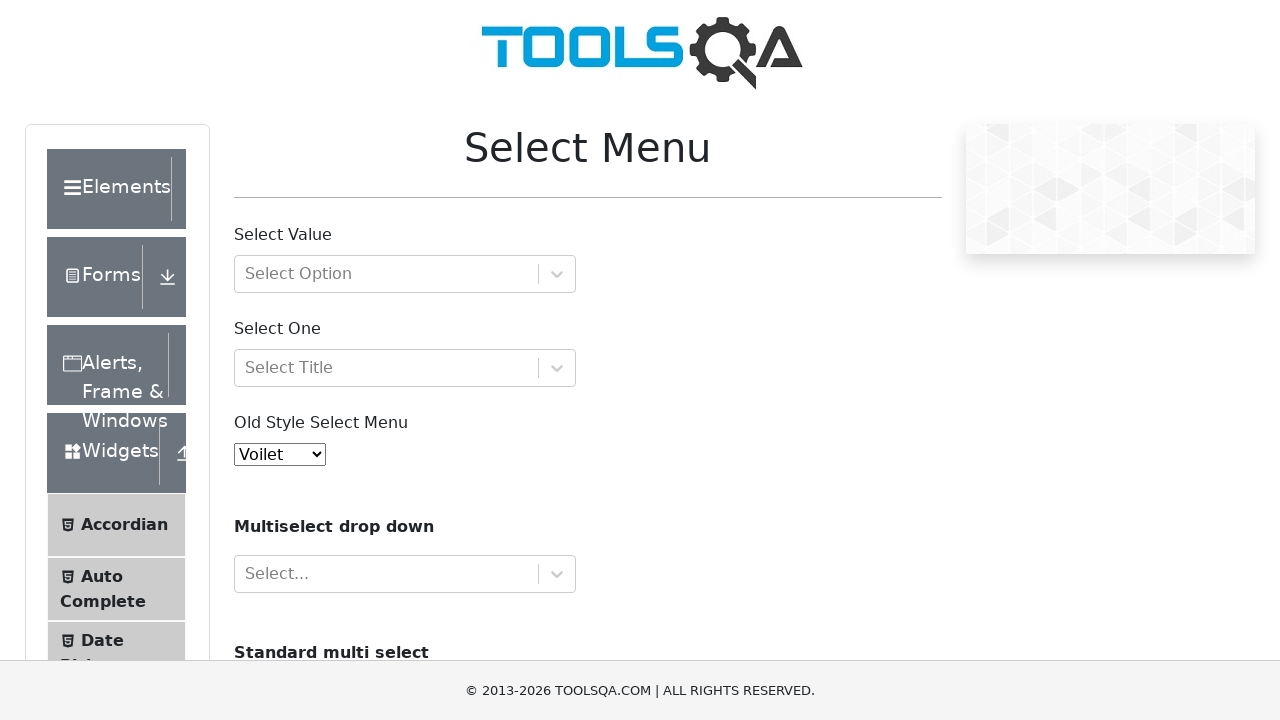

Waited 1000ms for selection to register
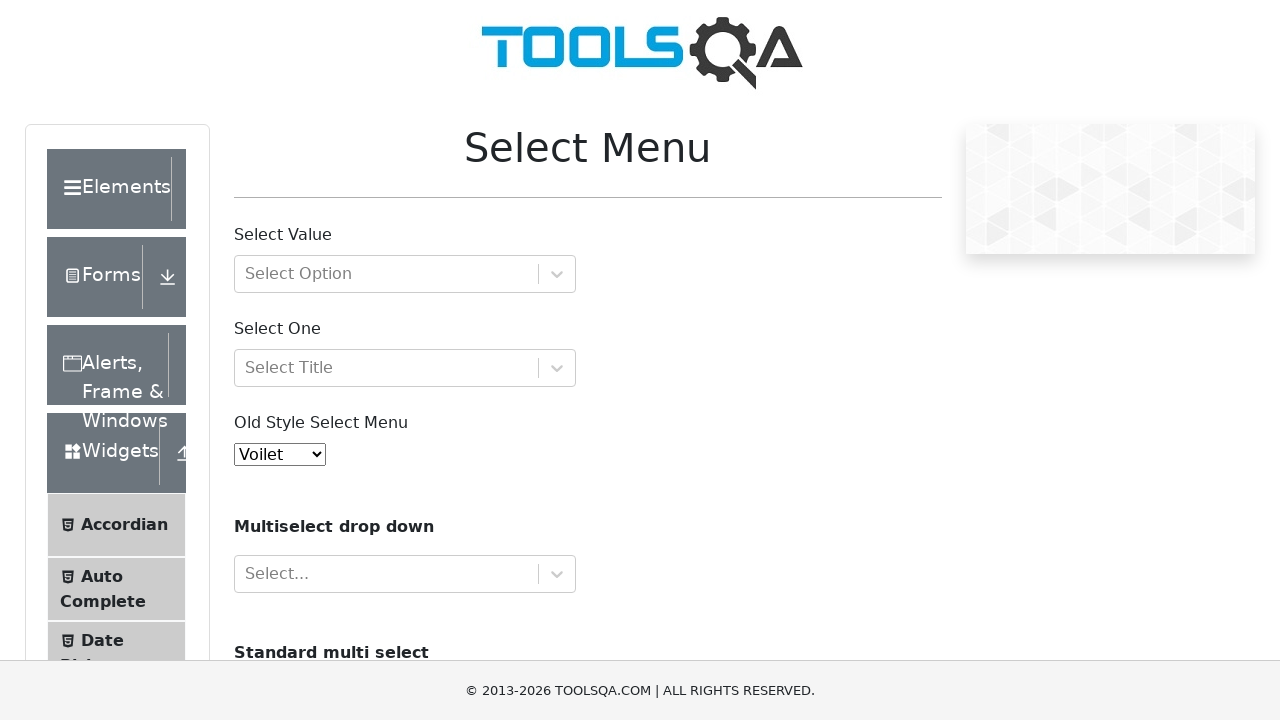

Selected 'Aqua' from dropdown by visible text on #oldSelectMenu
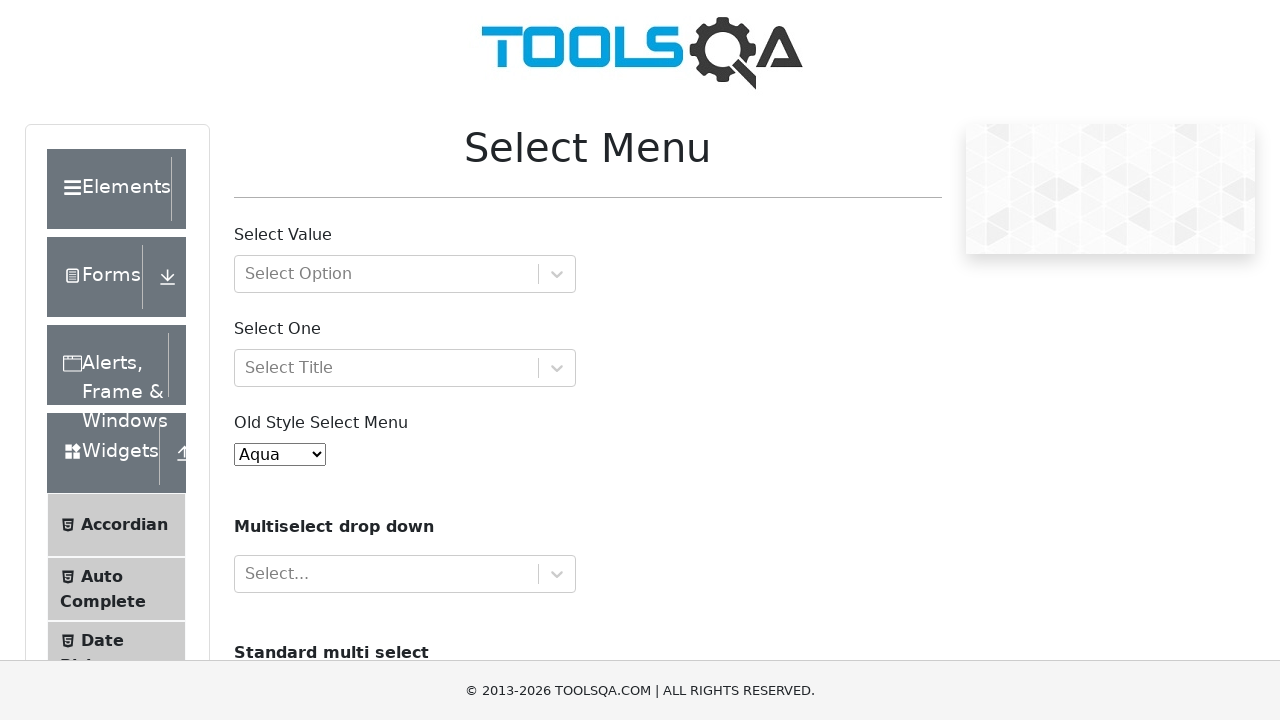

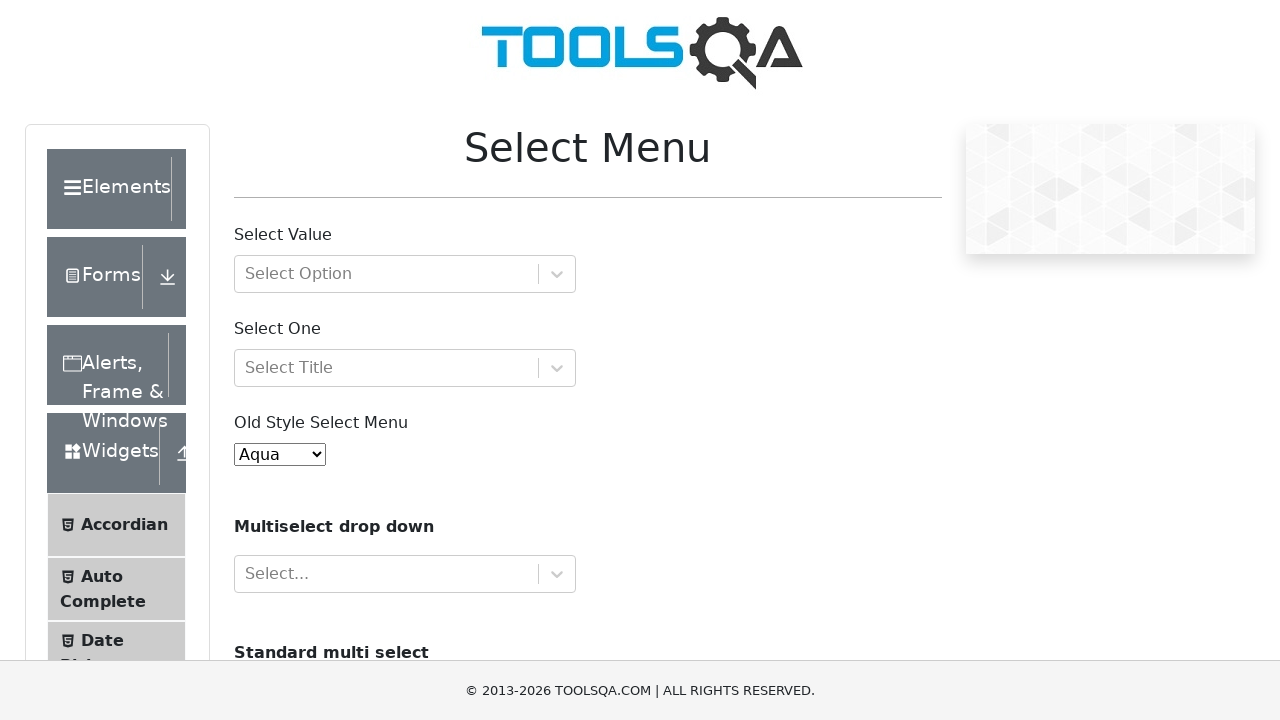